Tests input field by entering a number (15) and pressing Arrow Down key to decrement to 14

Starting URL: https://the-internet.herokuapp.com/inputs

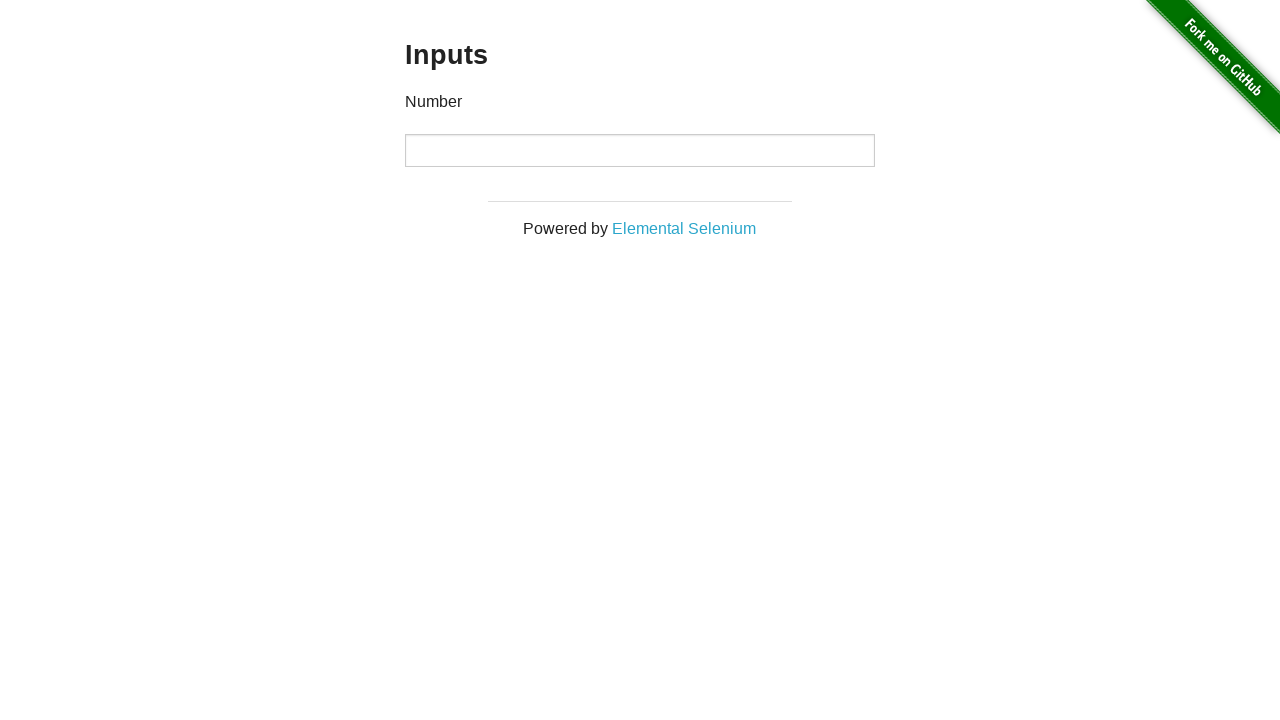

Clicked on the number input field at (640, 150) on input[type='number']
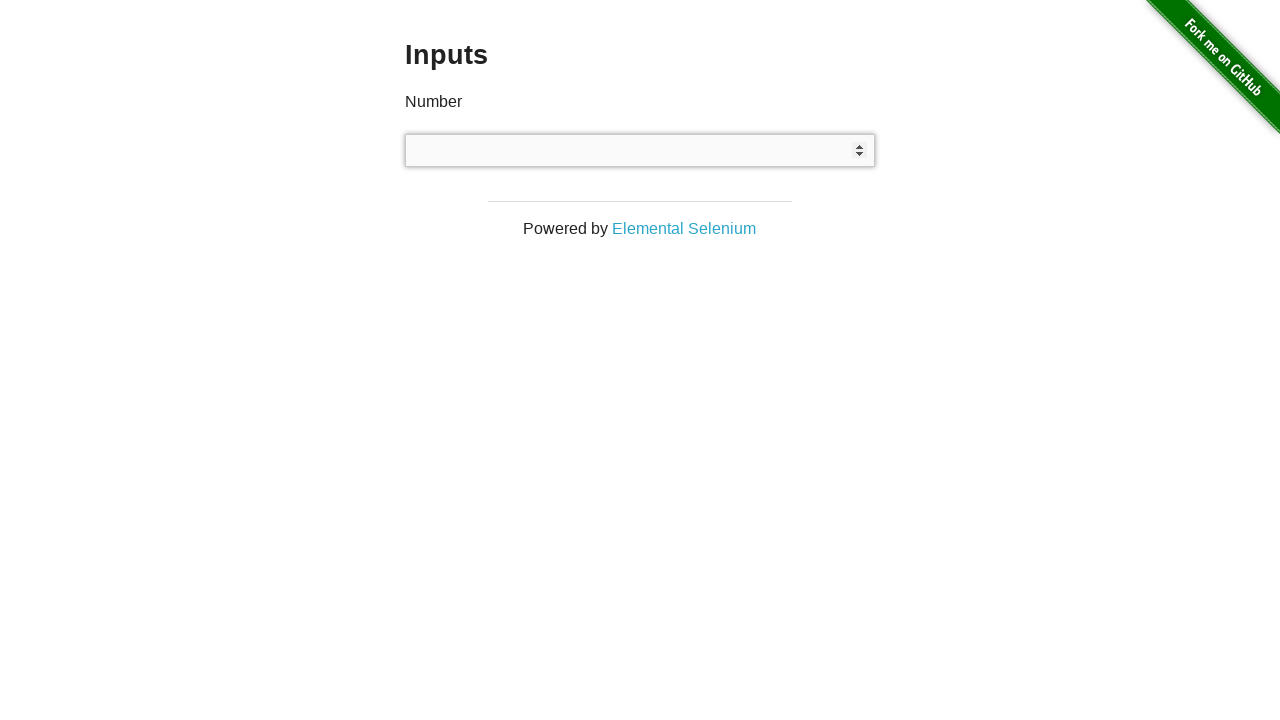

Entered the number 15 into the input field on input[type='number']
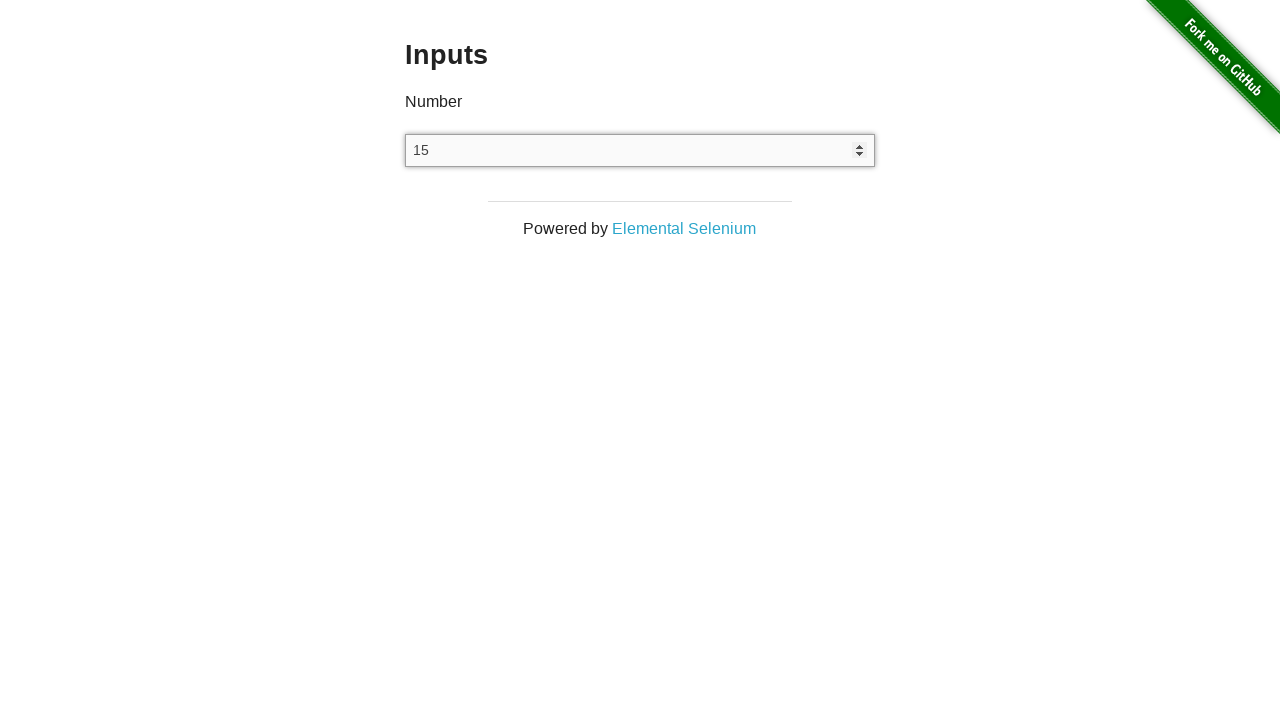

Pressed Arrow Down key to decrement the value on input[type='number']
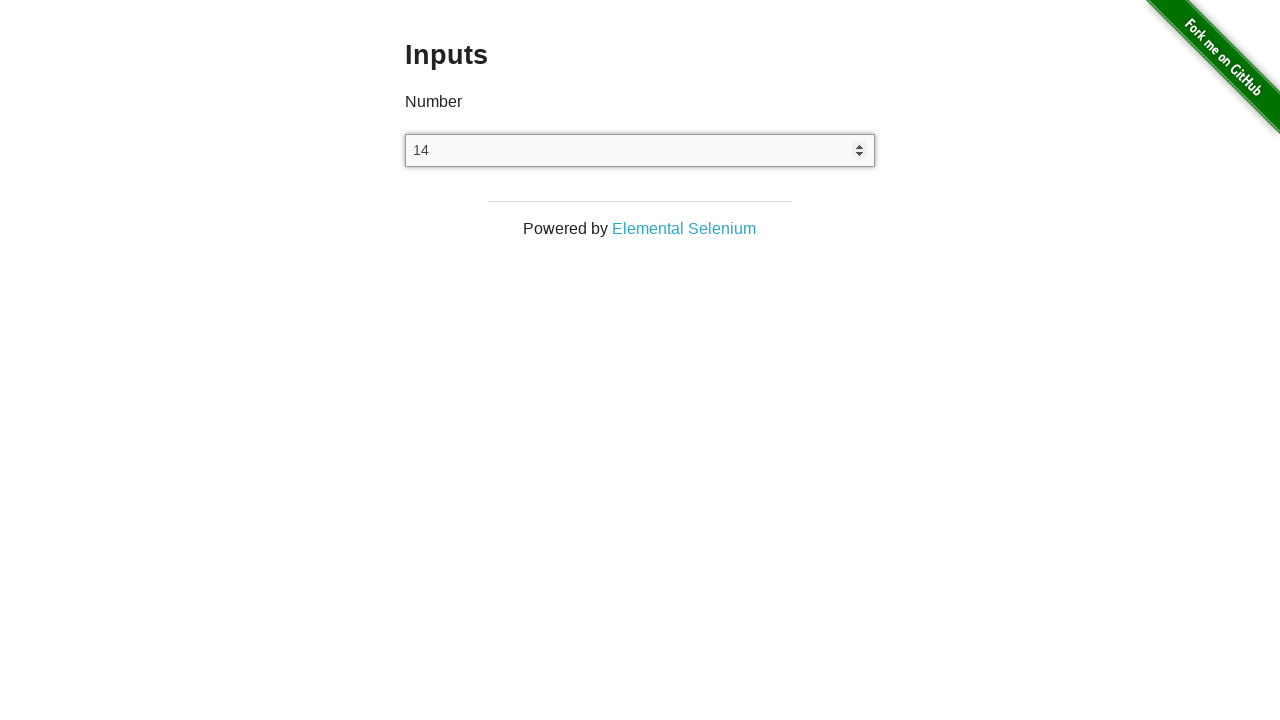

Verified the input value is now 14
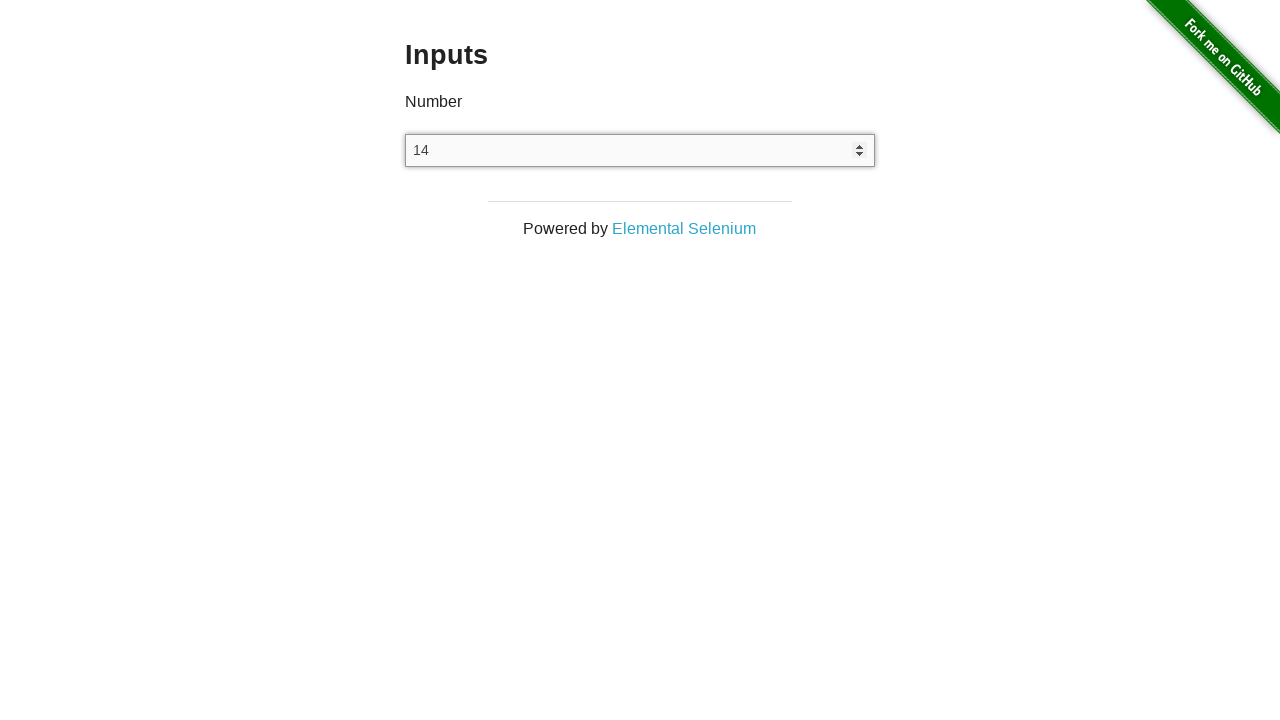

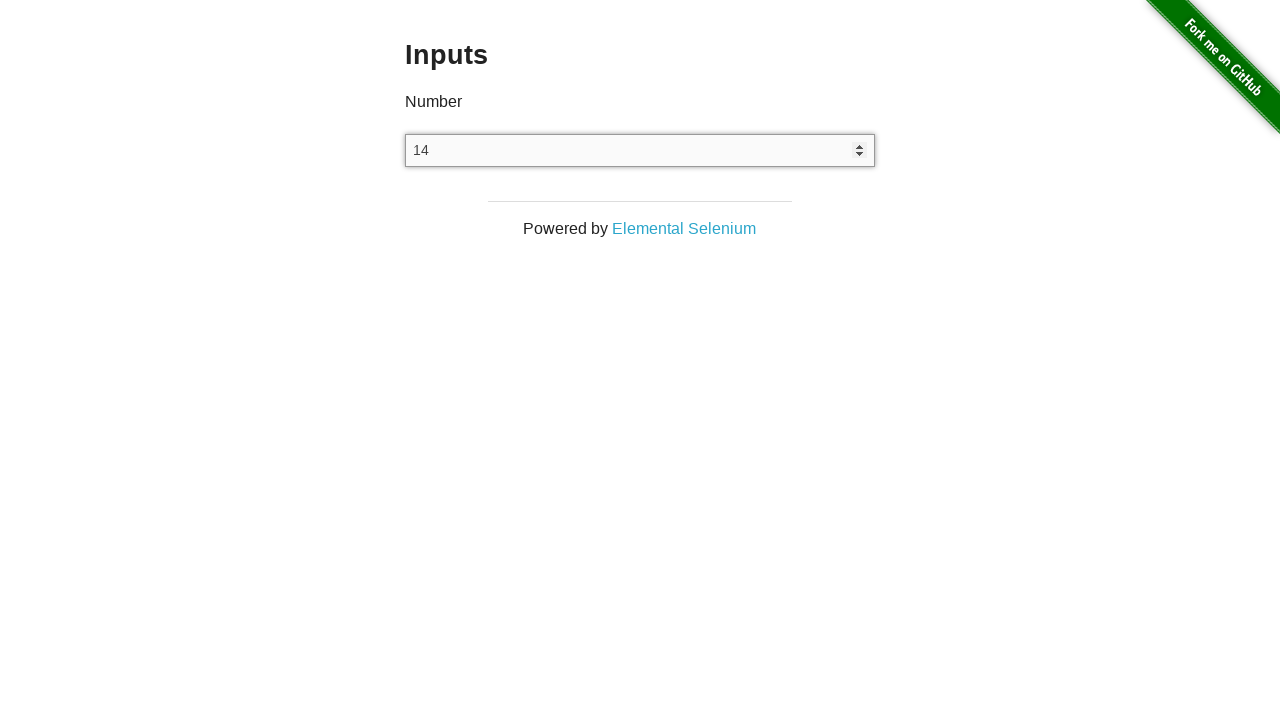